Verifies that the Noon website title contains "Online Shopping"

Starting URL: https://www.noon.com/uae-en/

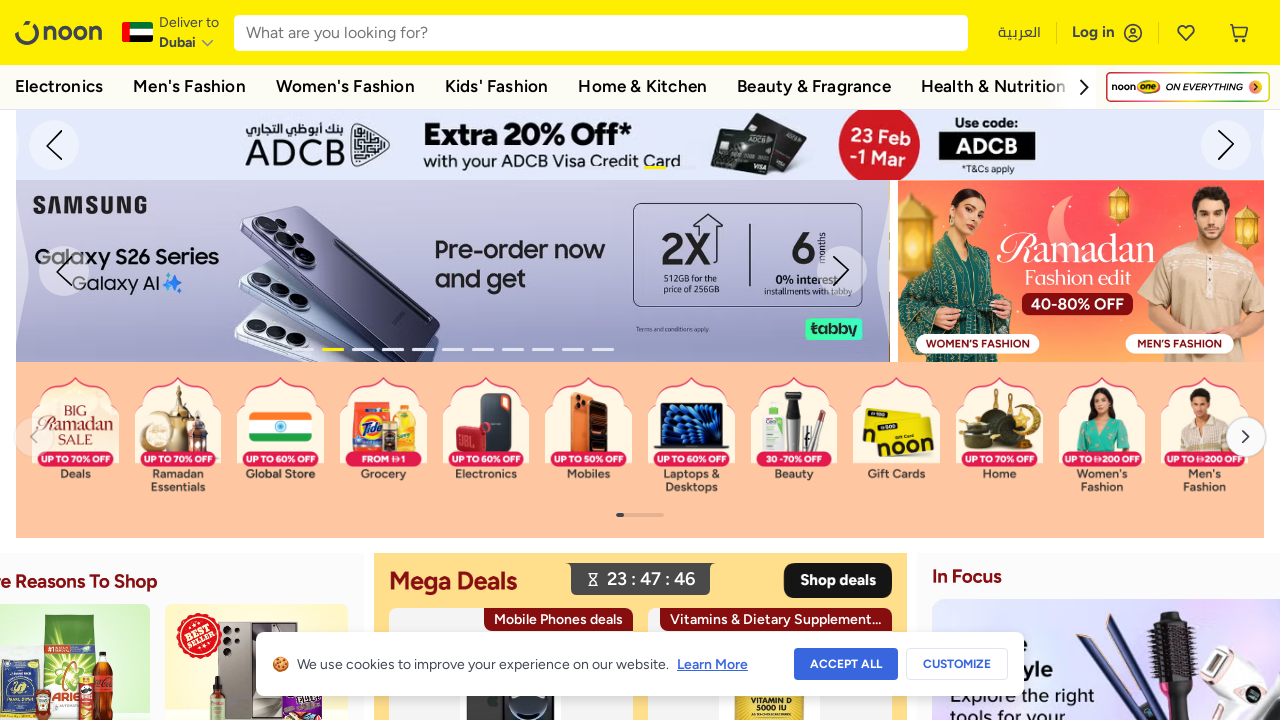

Retrieved page title from Noon website
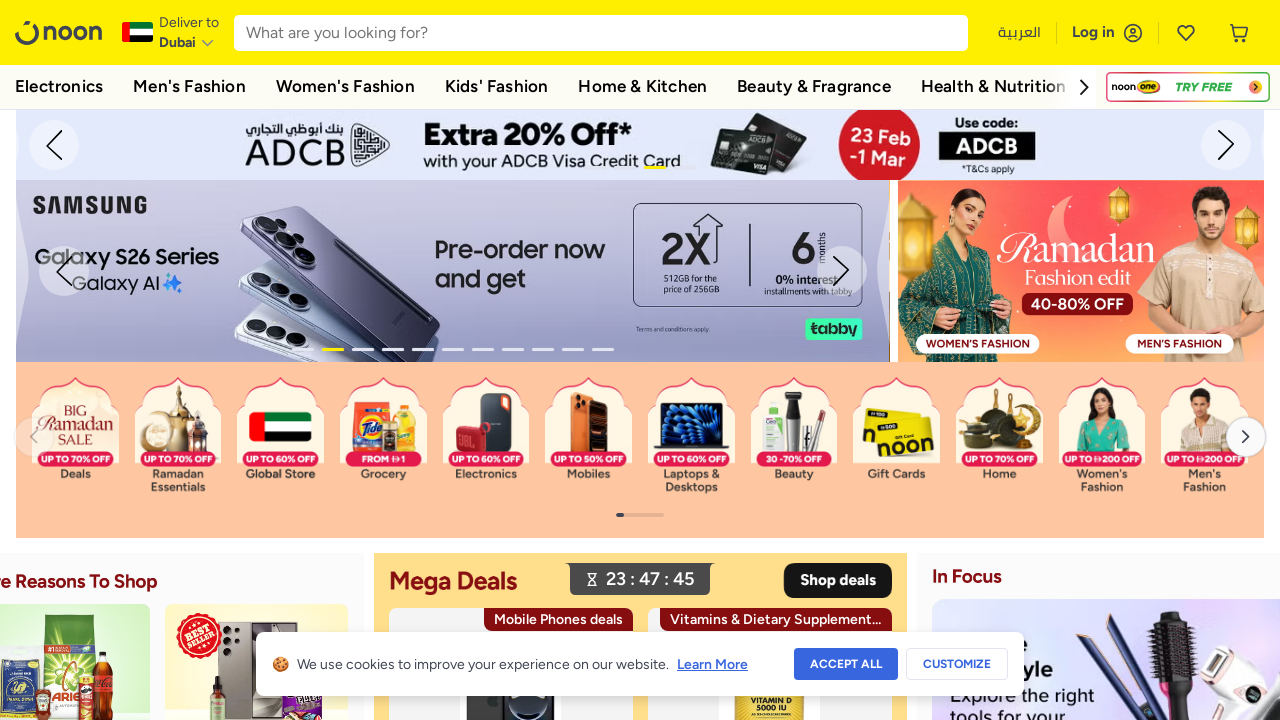

Verified that page title contains 'Online Shopping'
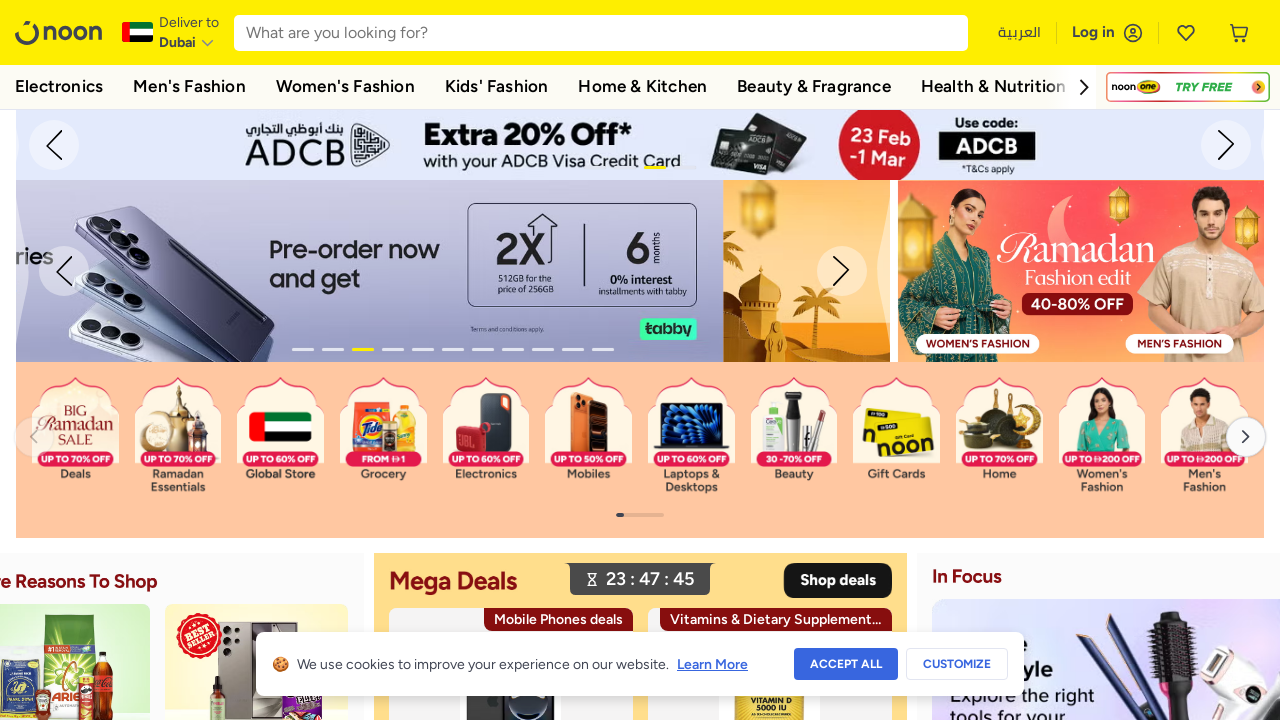

Printed page title: noon Online Shopping UAE - Electronics, Mobiles, Fashion, Appliances & More
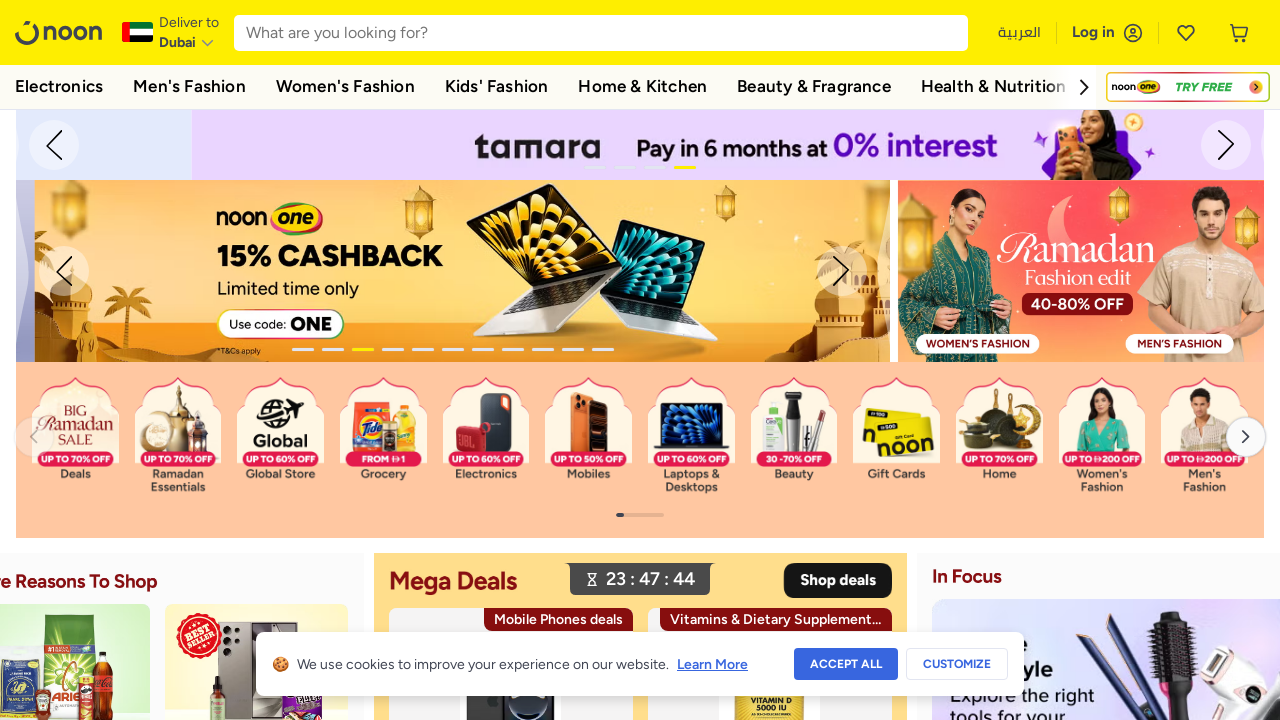

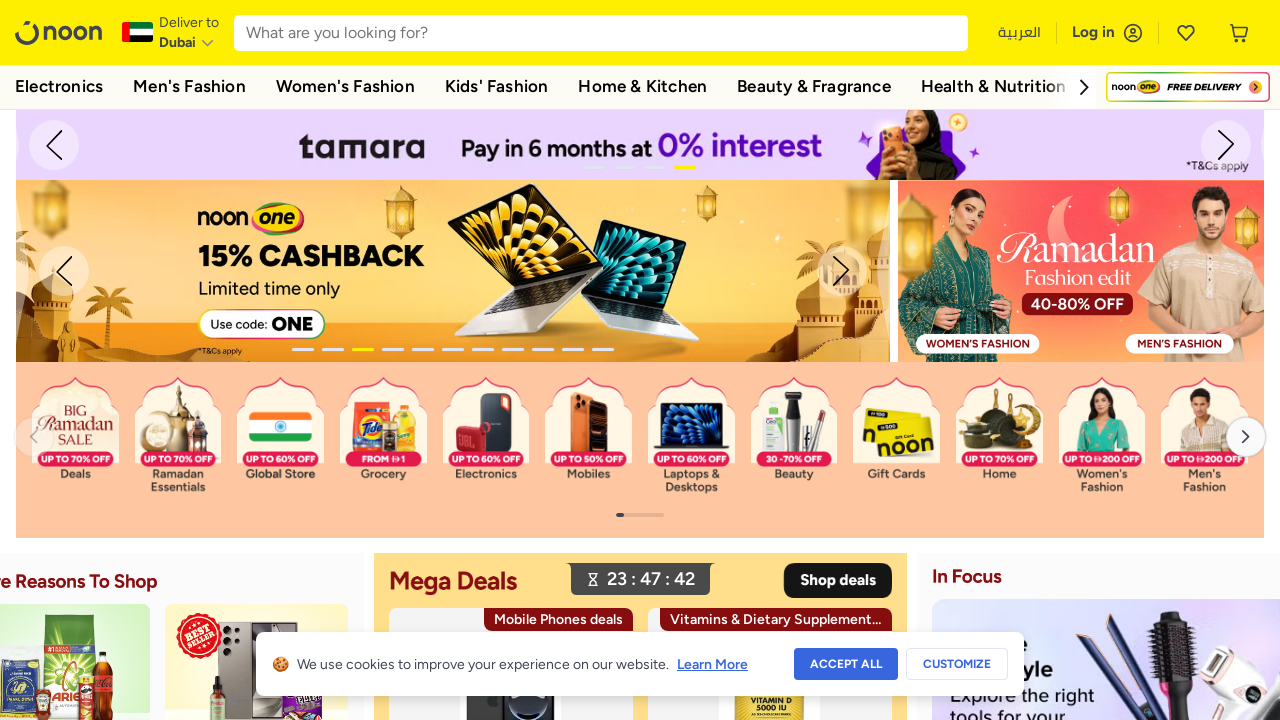